Tests dynamic loading page 1 with explicit wait for the finish element to become visible

Starting URL: http://the-internet.herokuapp.com/dynamic_loading/1

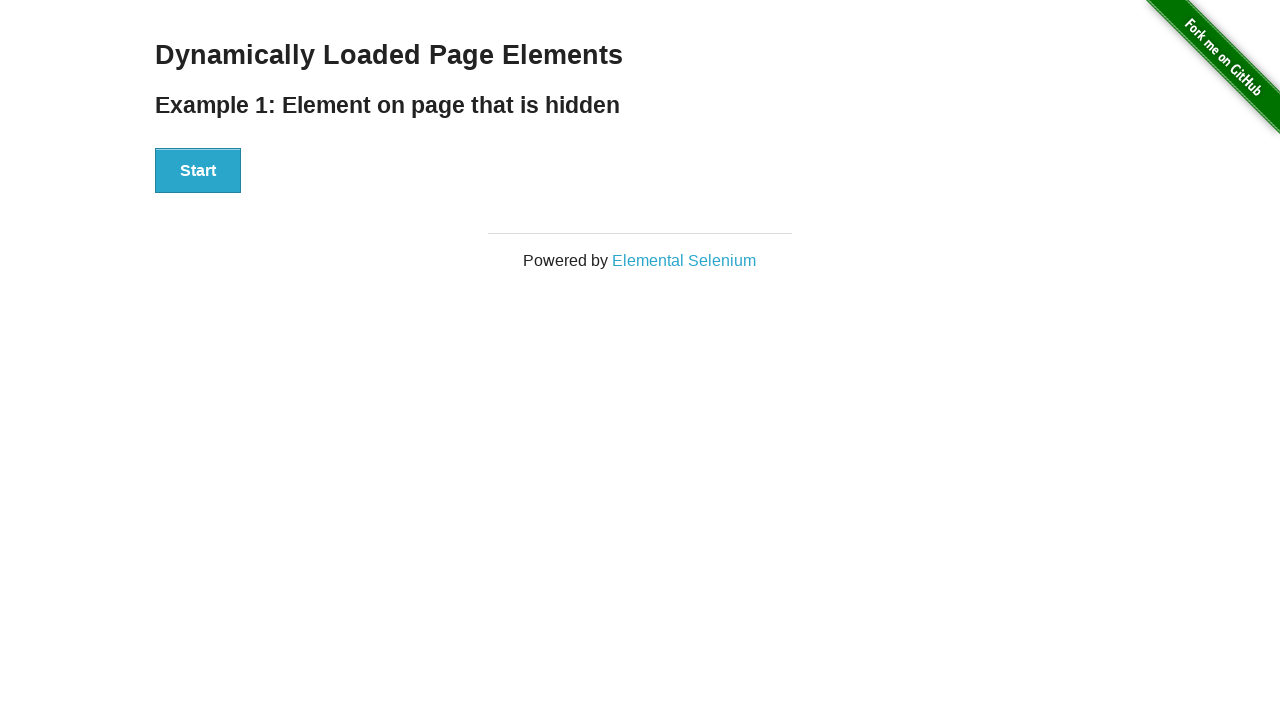

Clicked the start button to initiate dynamic loading at (198, 171) on #start button
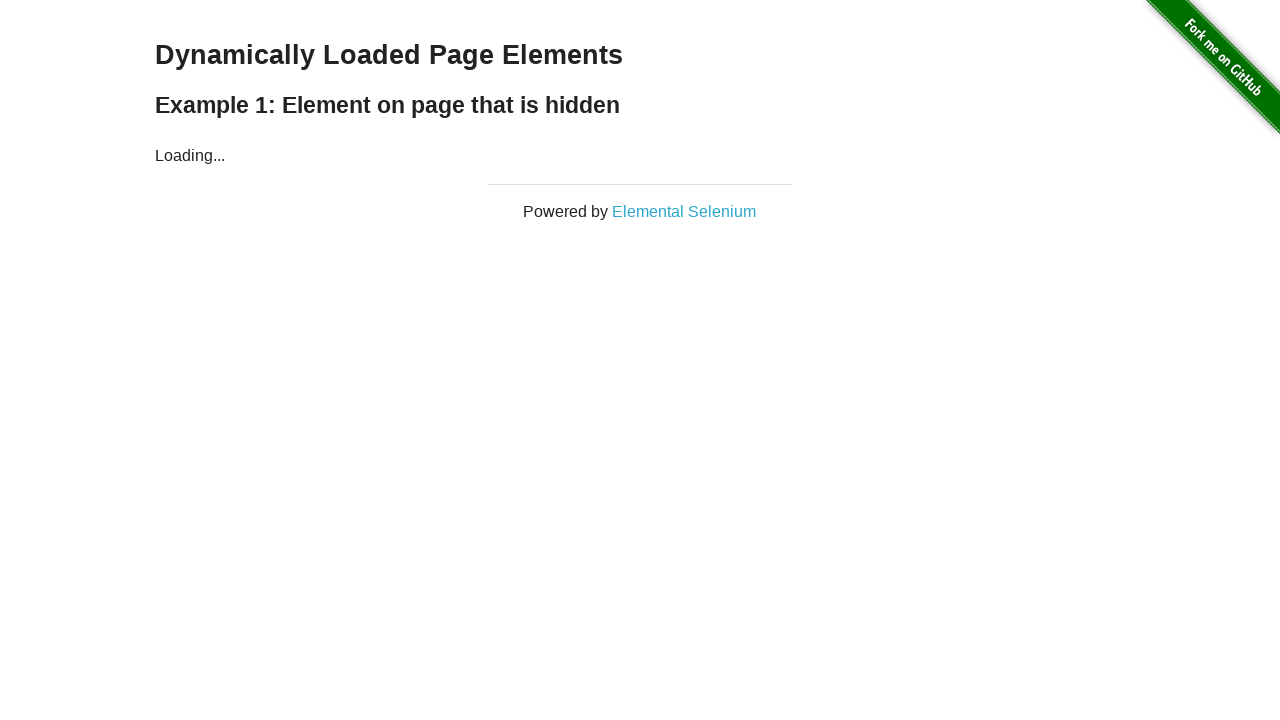

Waited for finish element to become visible (explicit wait completed)
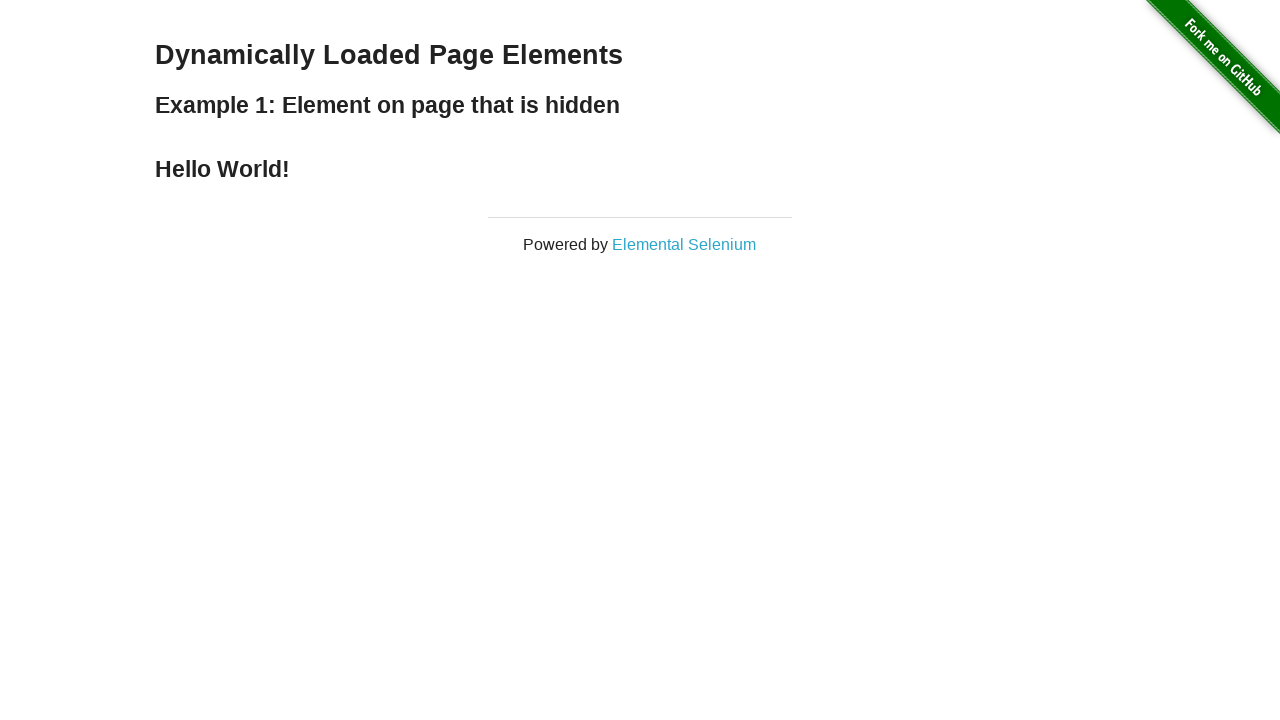

Verified that finish element contains 'Hello World!' text
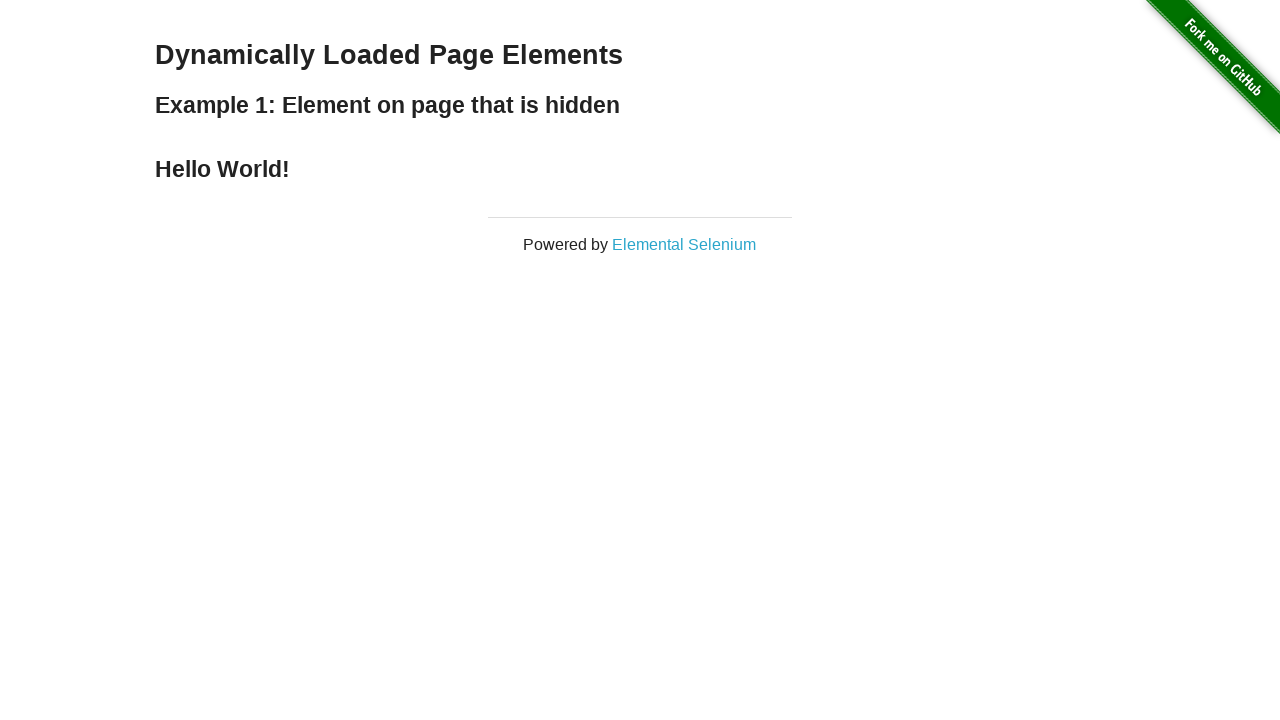

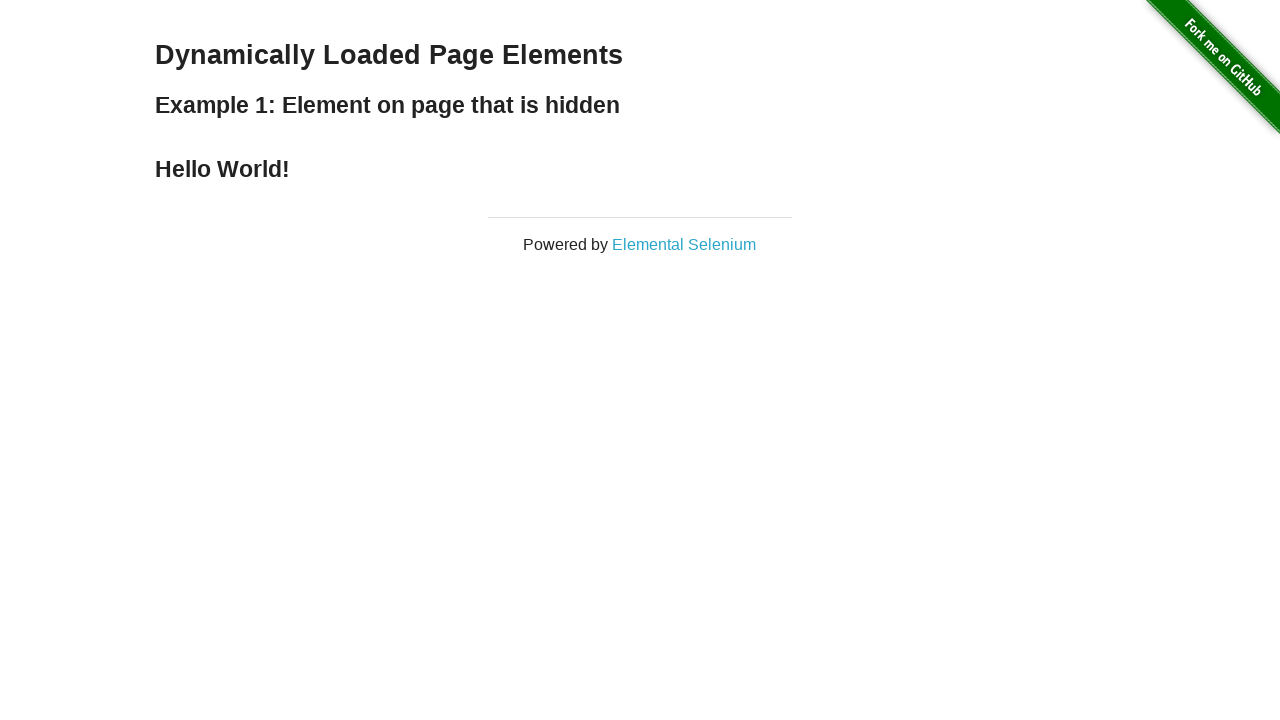